Navigates to jQuery UI droppable page, clicks on the Draggable link, switches to the demo frame and verifies the draggable element text

Starting URL: https://jqueryui.com/droppable/

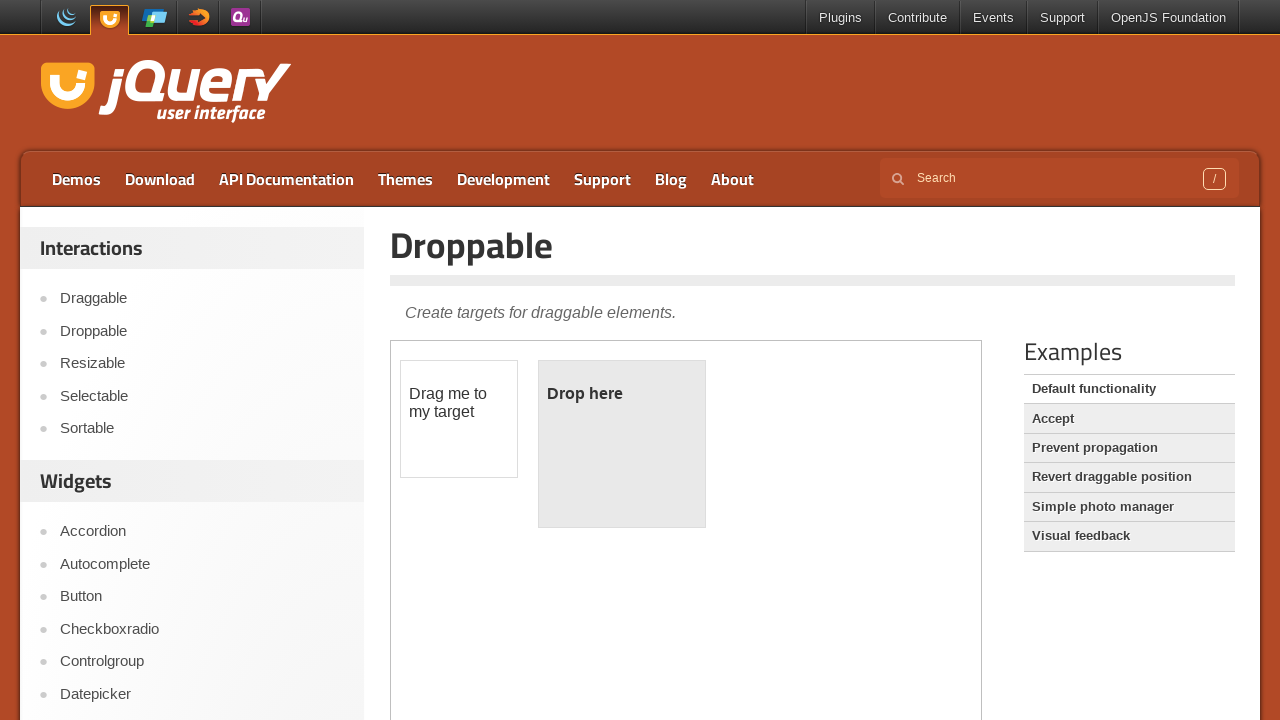

Clicked on the Draggable link at (1129, 477) on a:text('Draggable')
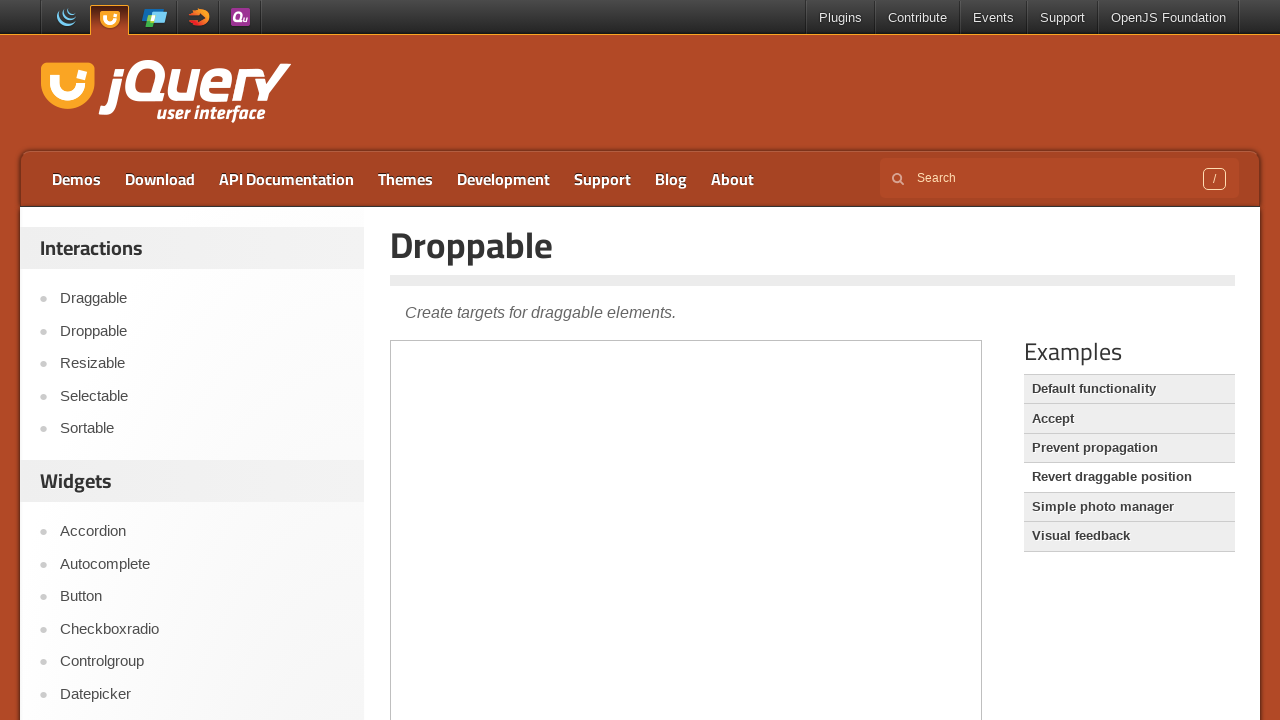

Demo frame loaded
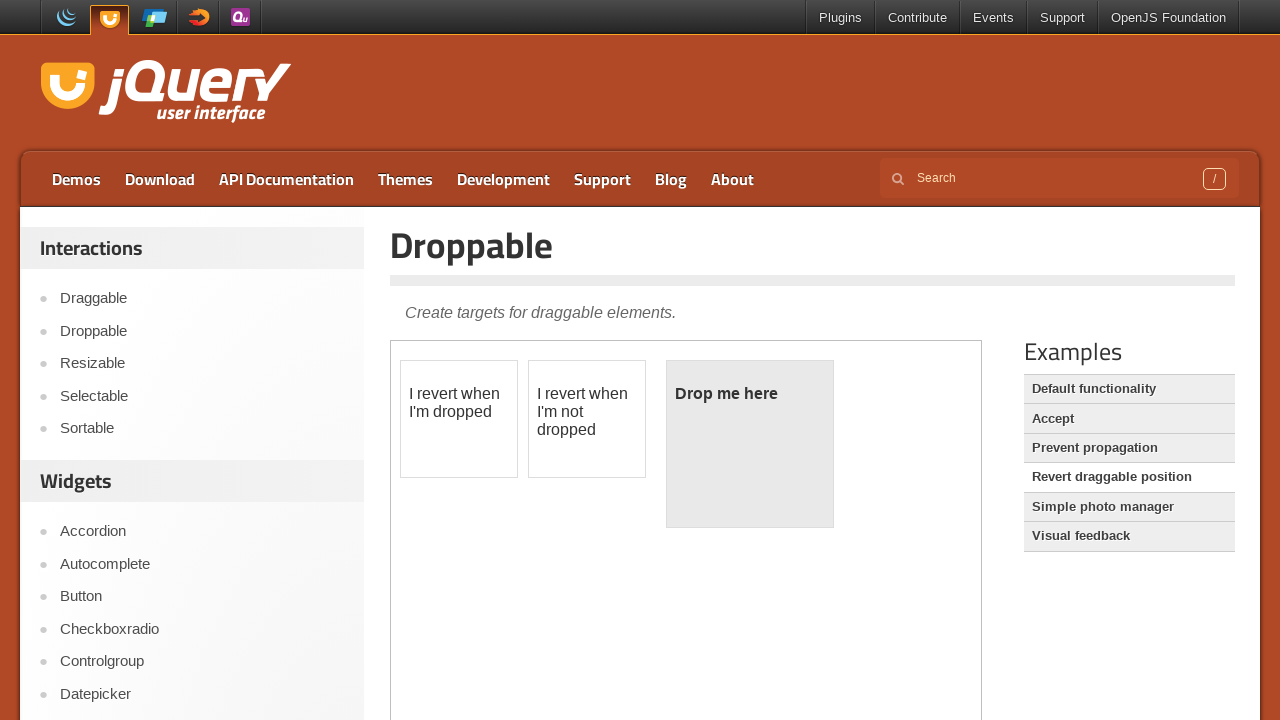

Switched to demo frame
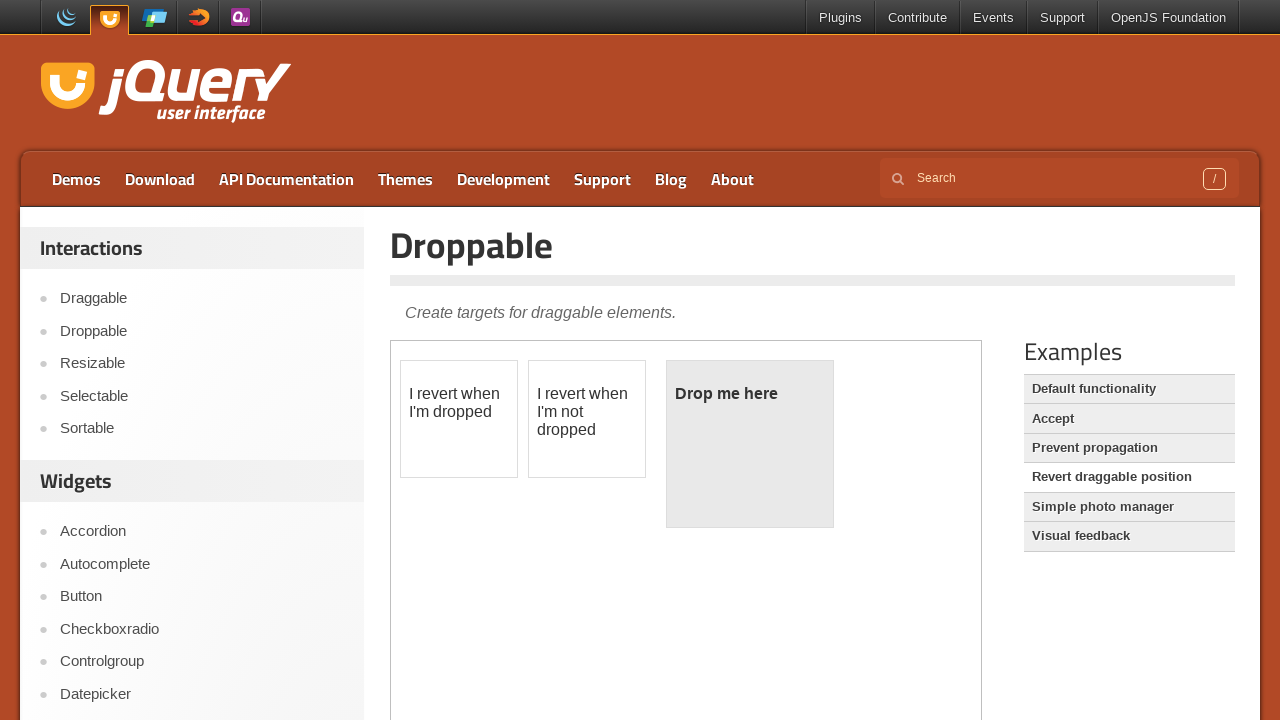

Retrieved draggable element text: '
	I revert when I'm dropped
'
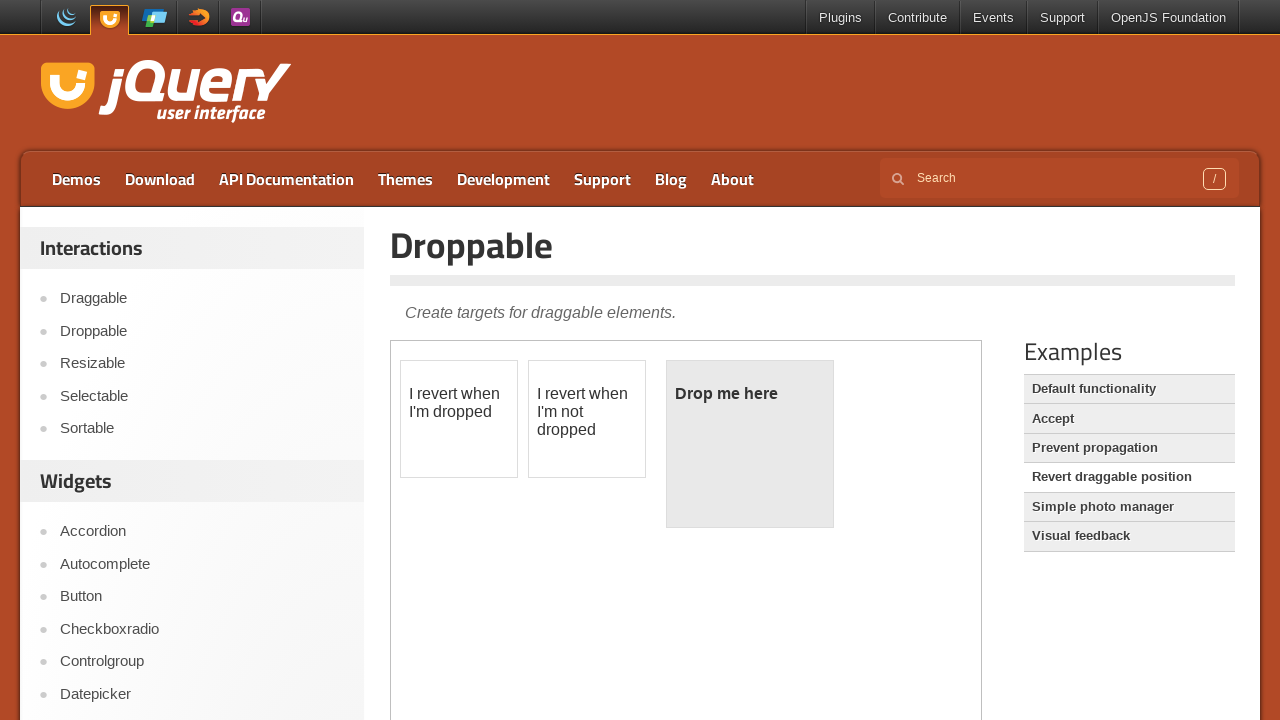

Printed draggable element text: 
	I revert when I'm dropped

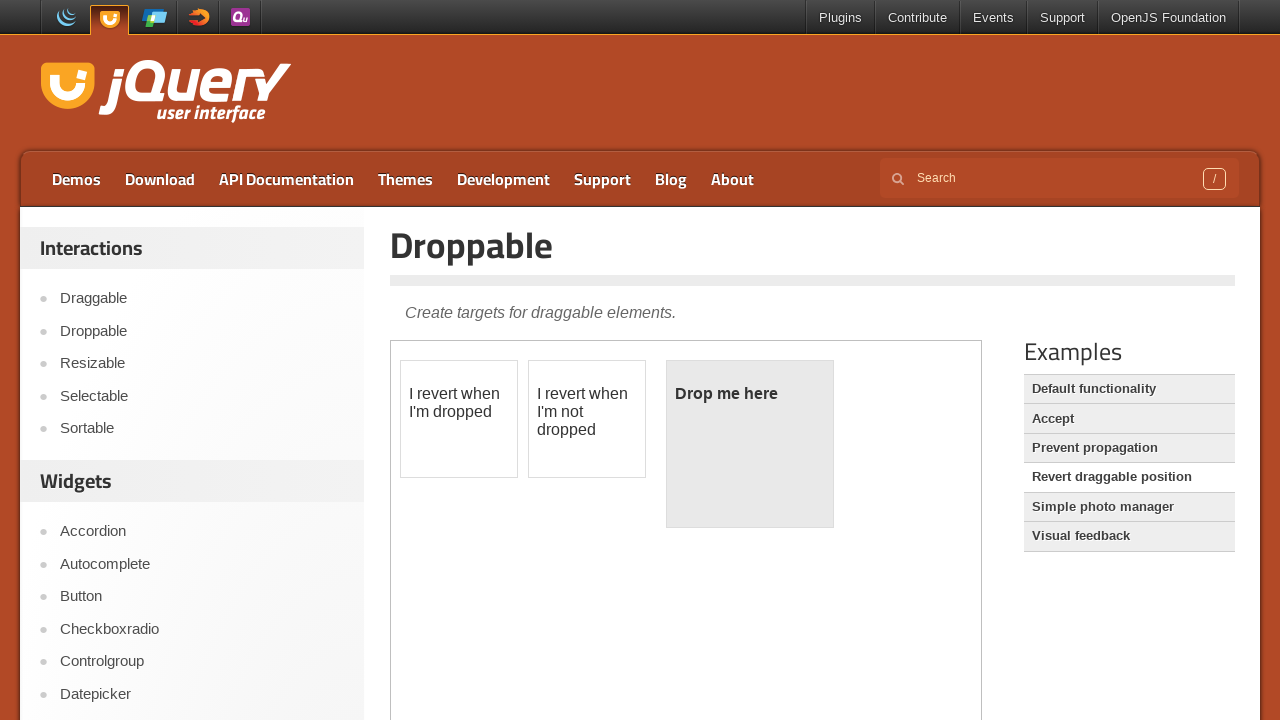

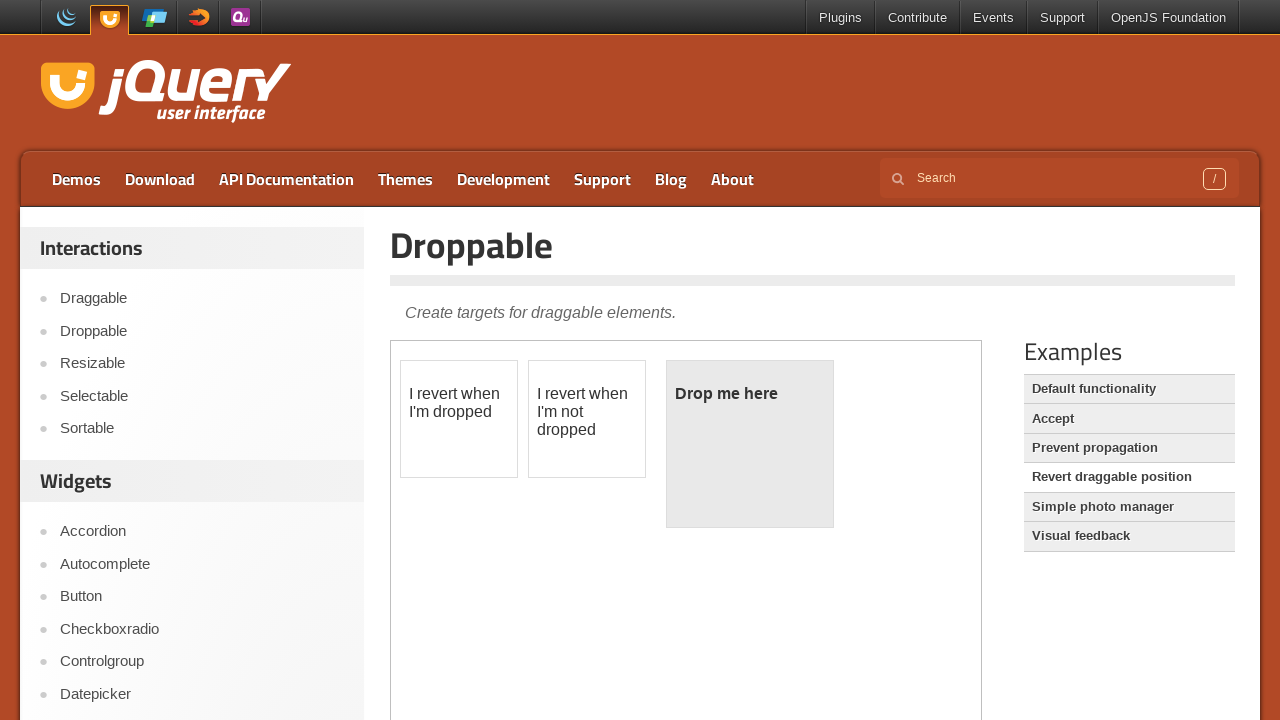